Tests navigation from homepage to cats page, then to cat food page, verifies title and adds first product to cart

Starting URL: https://petspot.rs/

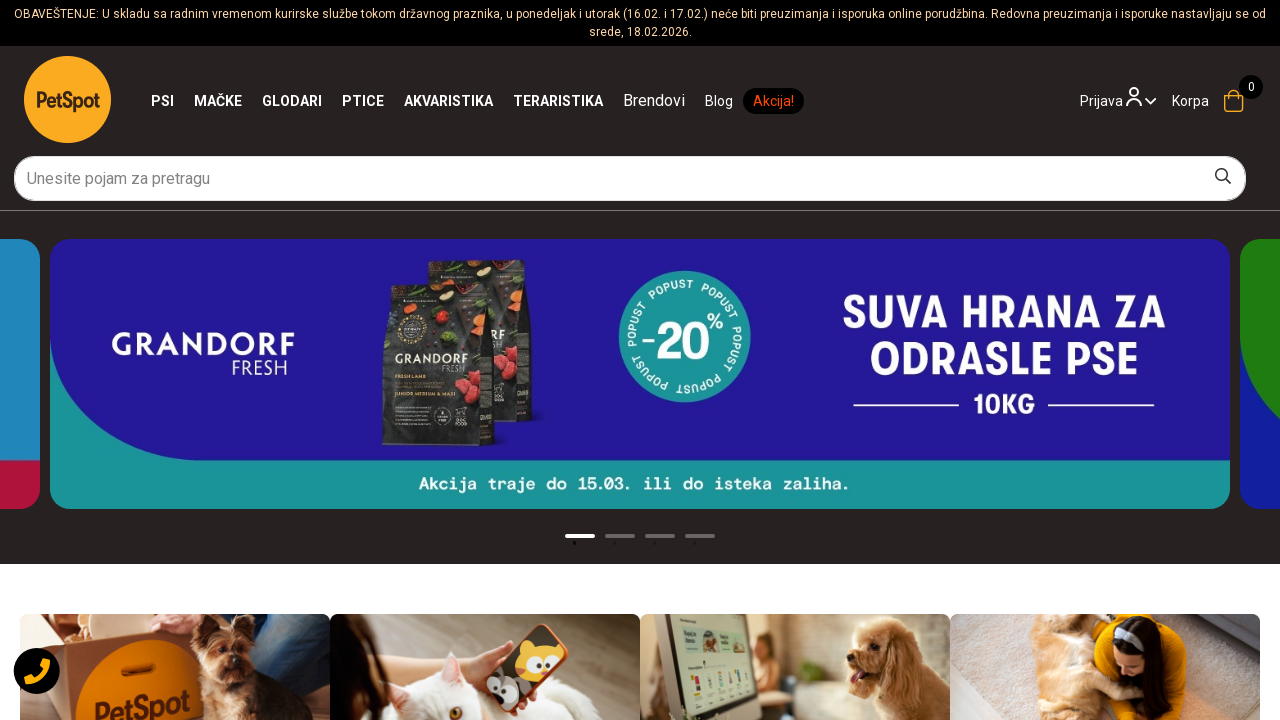

Clicked on cats (Mačke) link to navigate to cats page at (218, 101) on a[href='https://petspot.rs/macke.html']
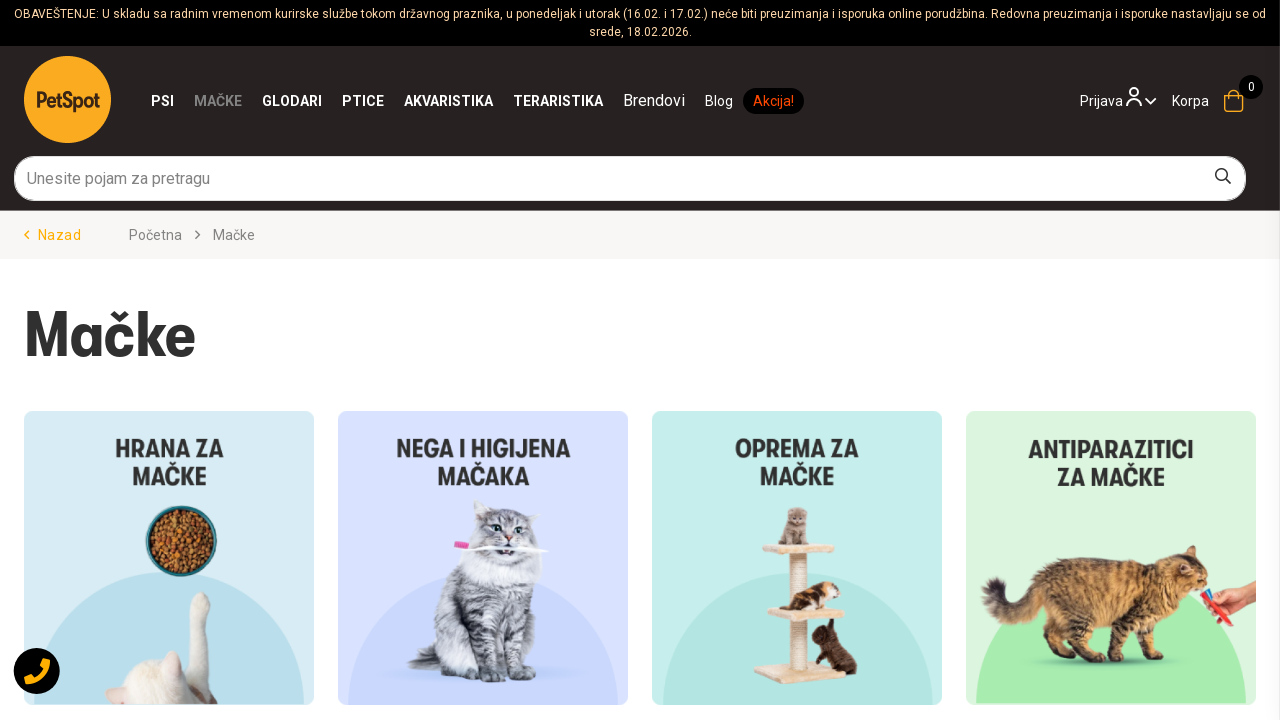

Cats page title loaded
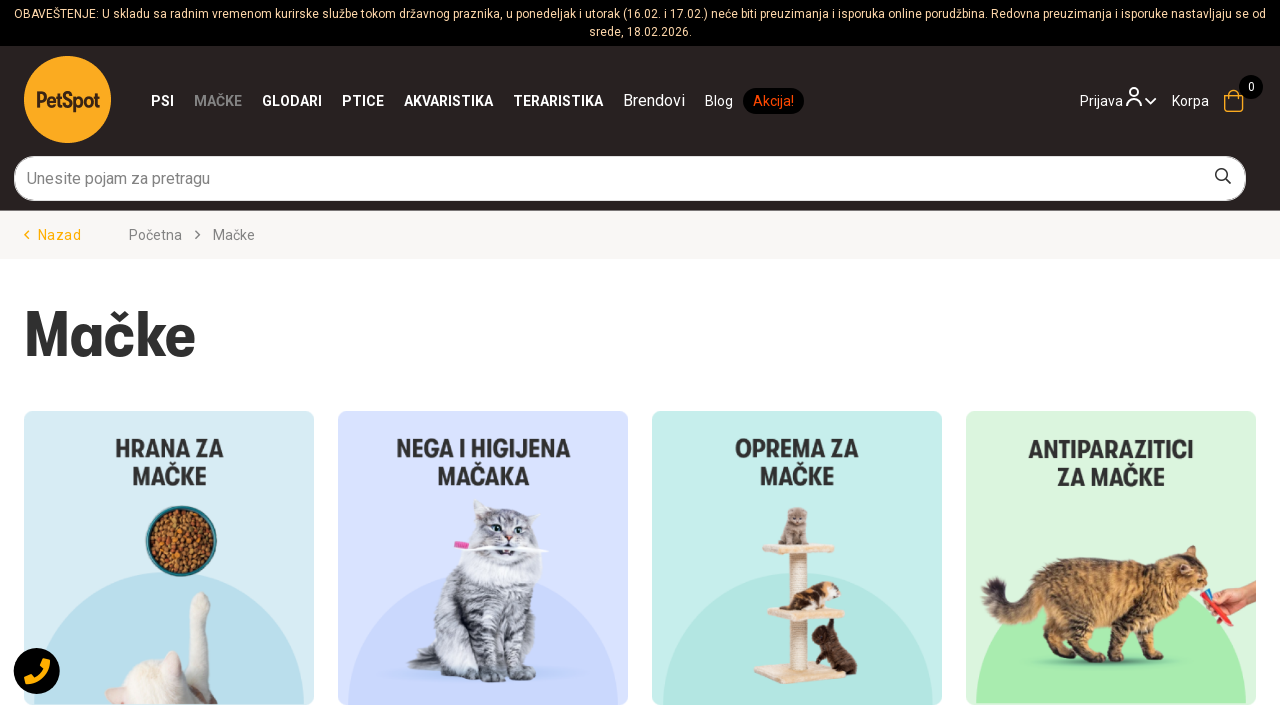

Clicked on cat food (Hrana za mačke) link at (169, 561) on a[title='Hrana za mačke']
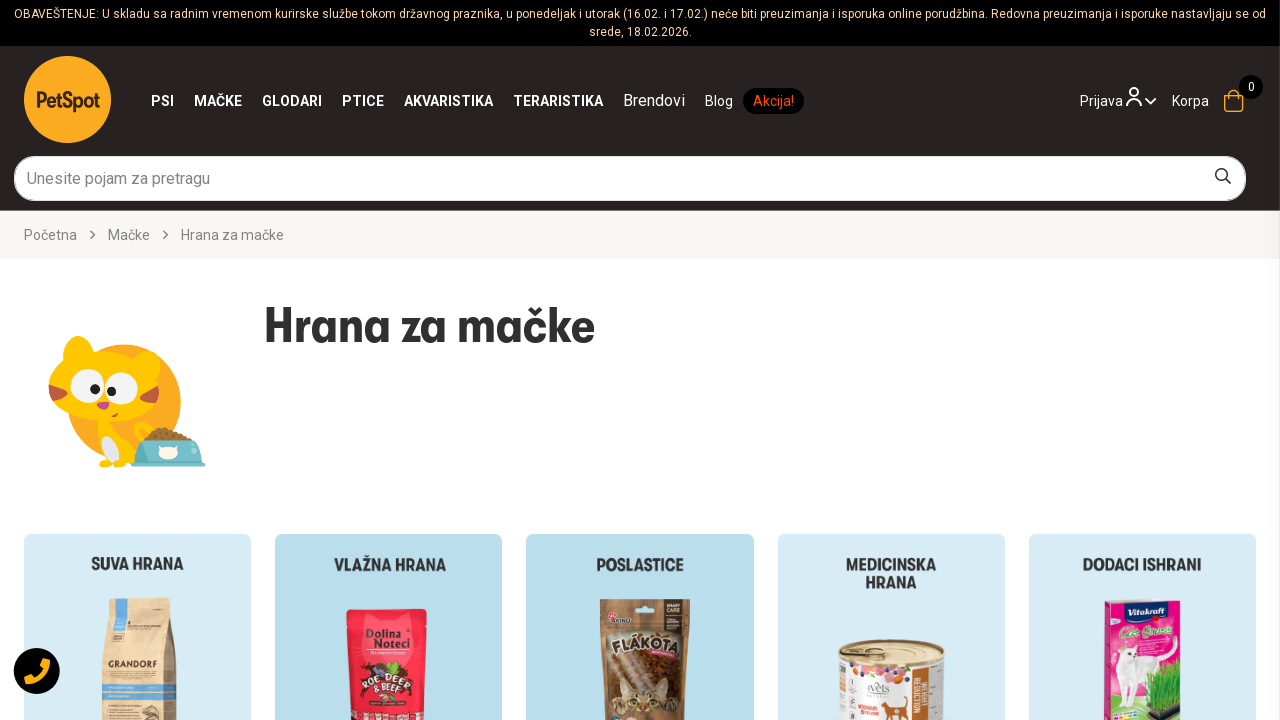

Cat food page title loaded
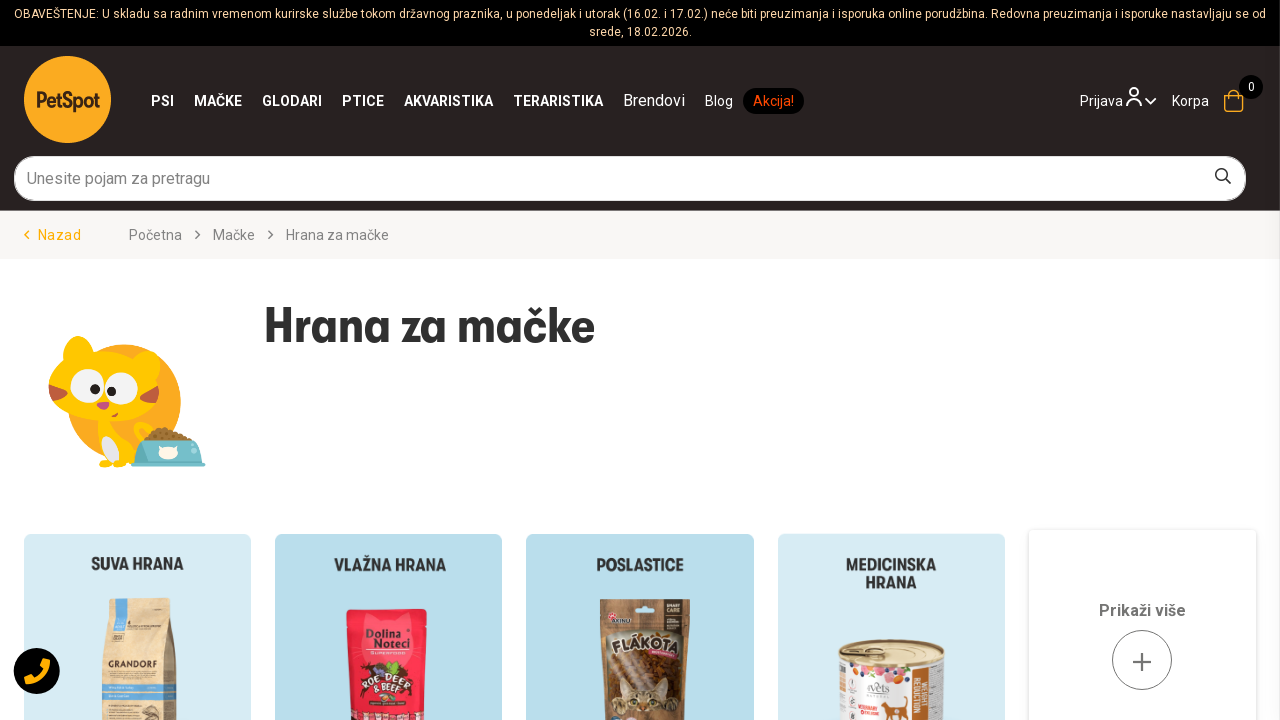

Retrieved cat food page title text
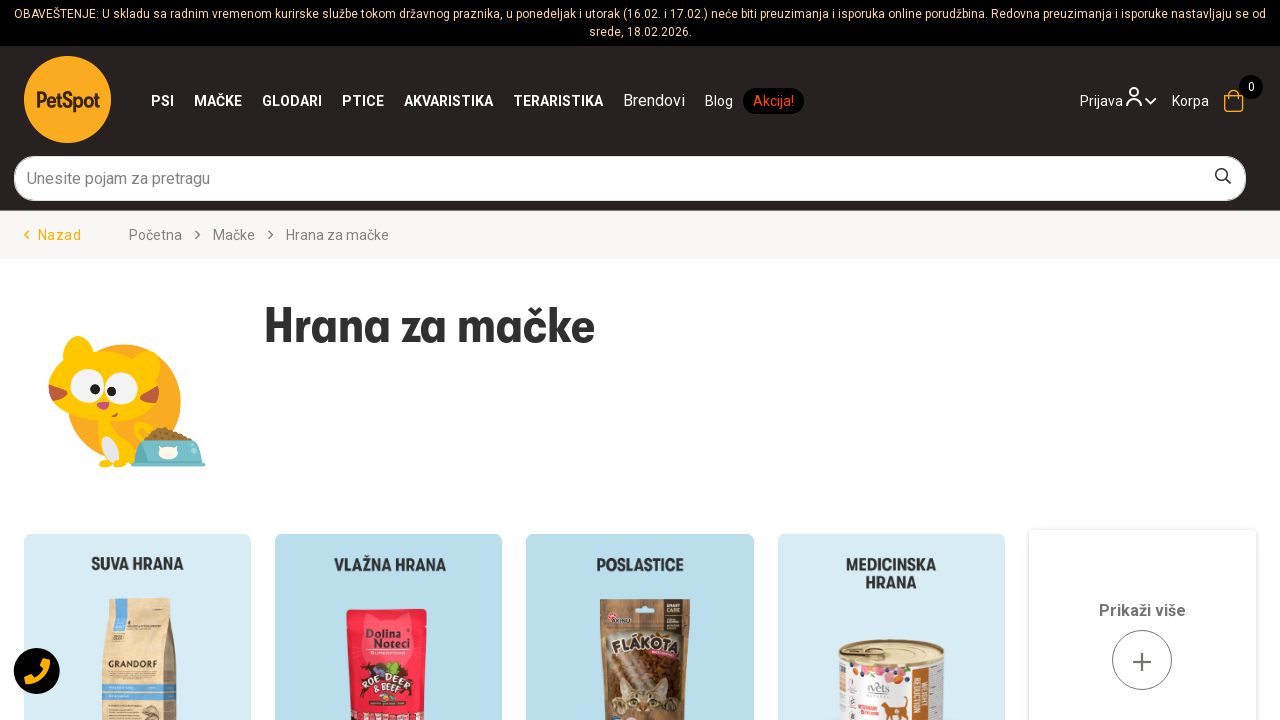

Verified page title is 'Hrana za mačke'
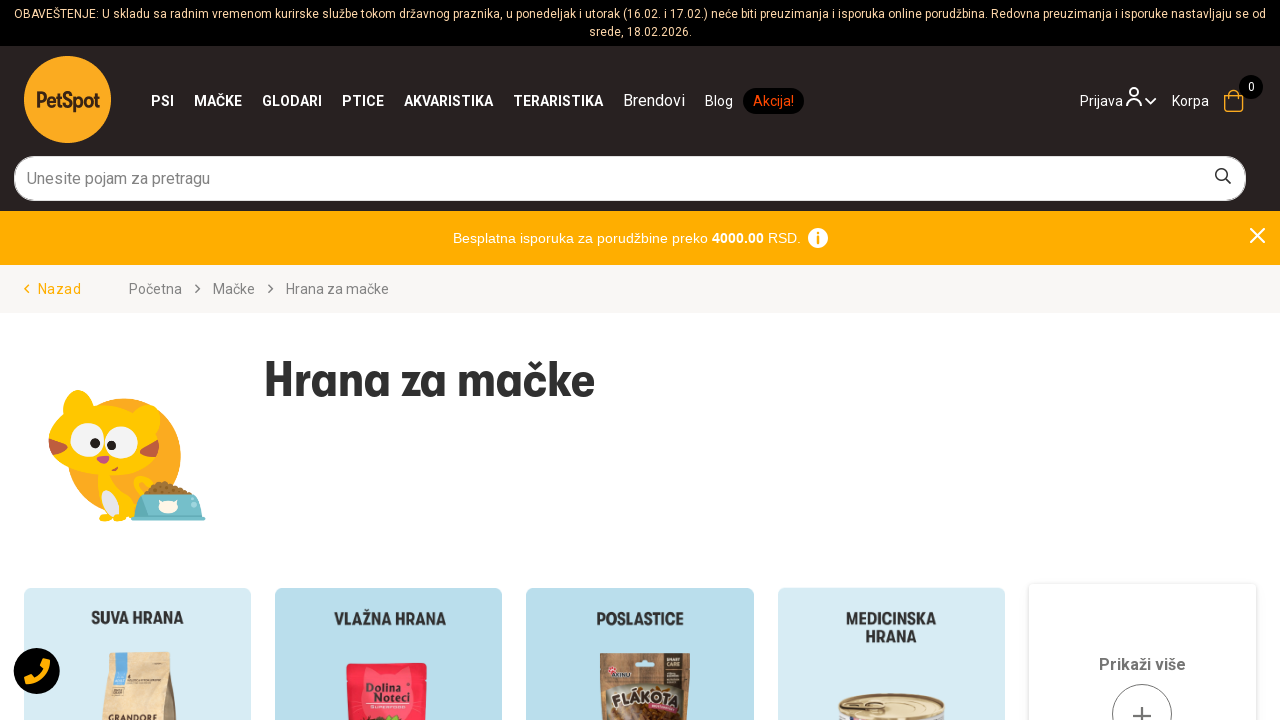

Located first cat food product
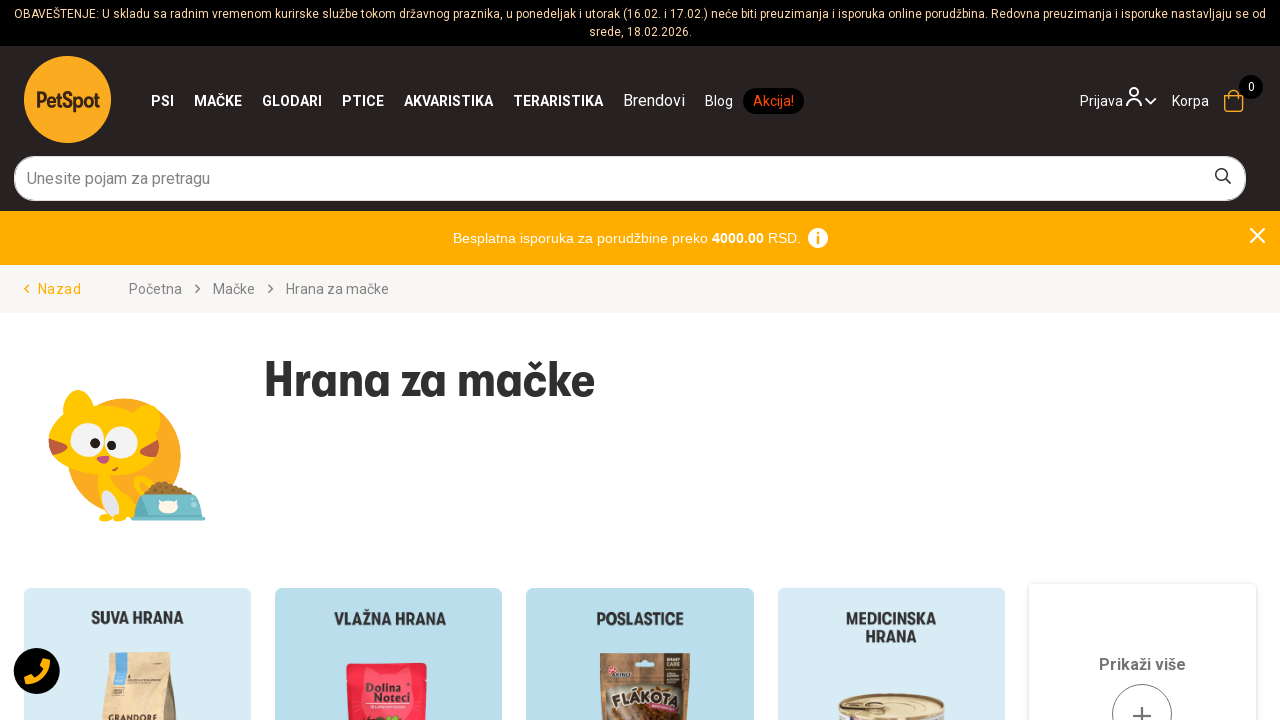

Clicked add to cart button for first product at (490, 360) on .product-item-info >> nth=0 >> button[data-event='addToCart']
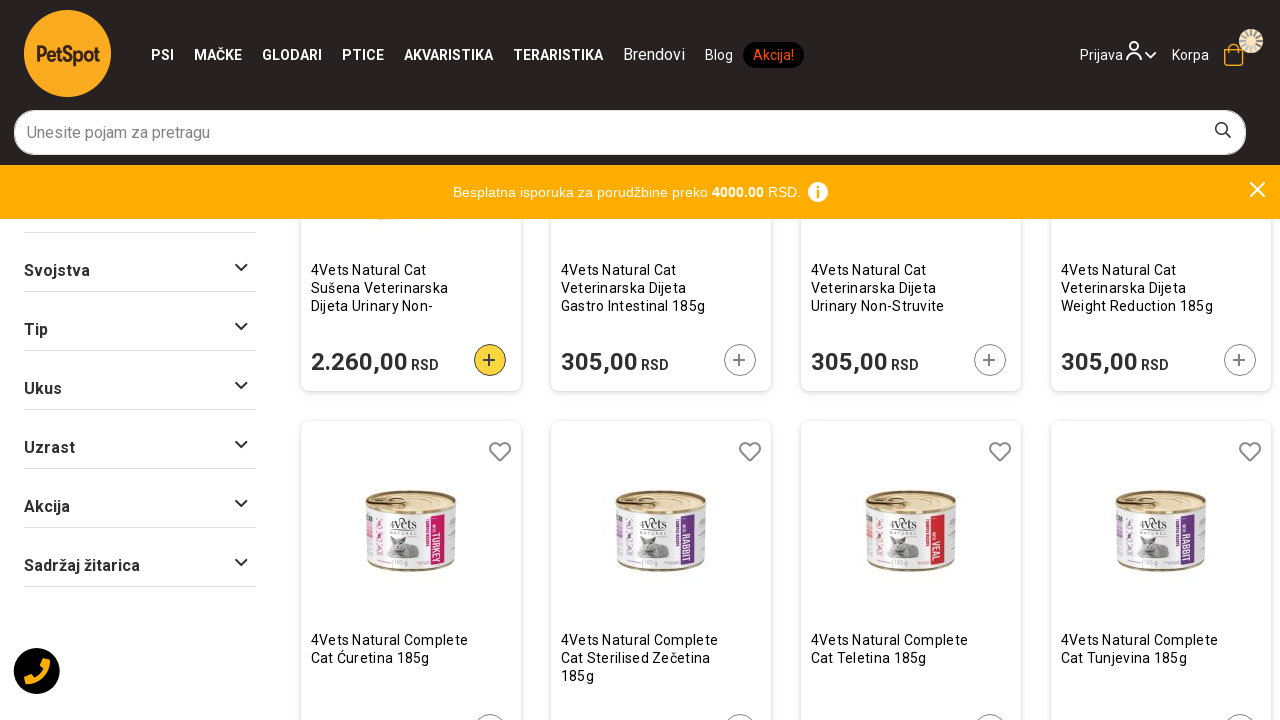

Cart updated with first product
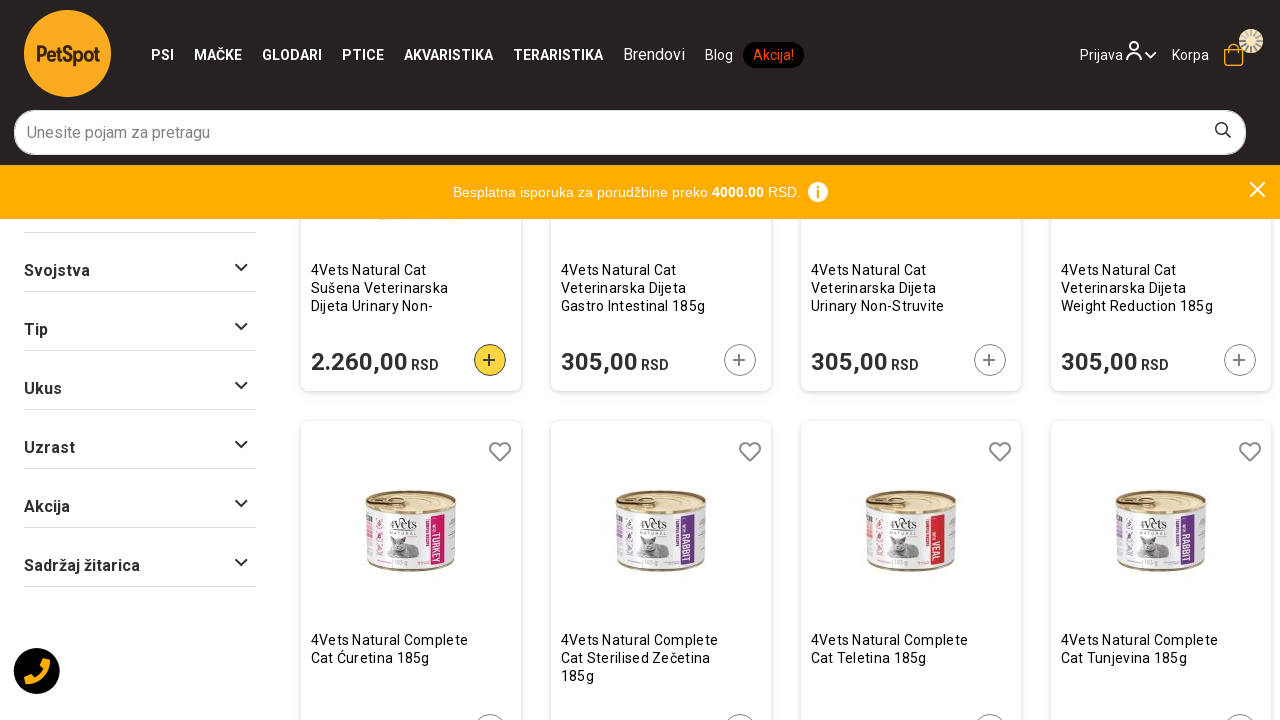

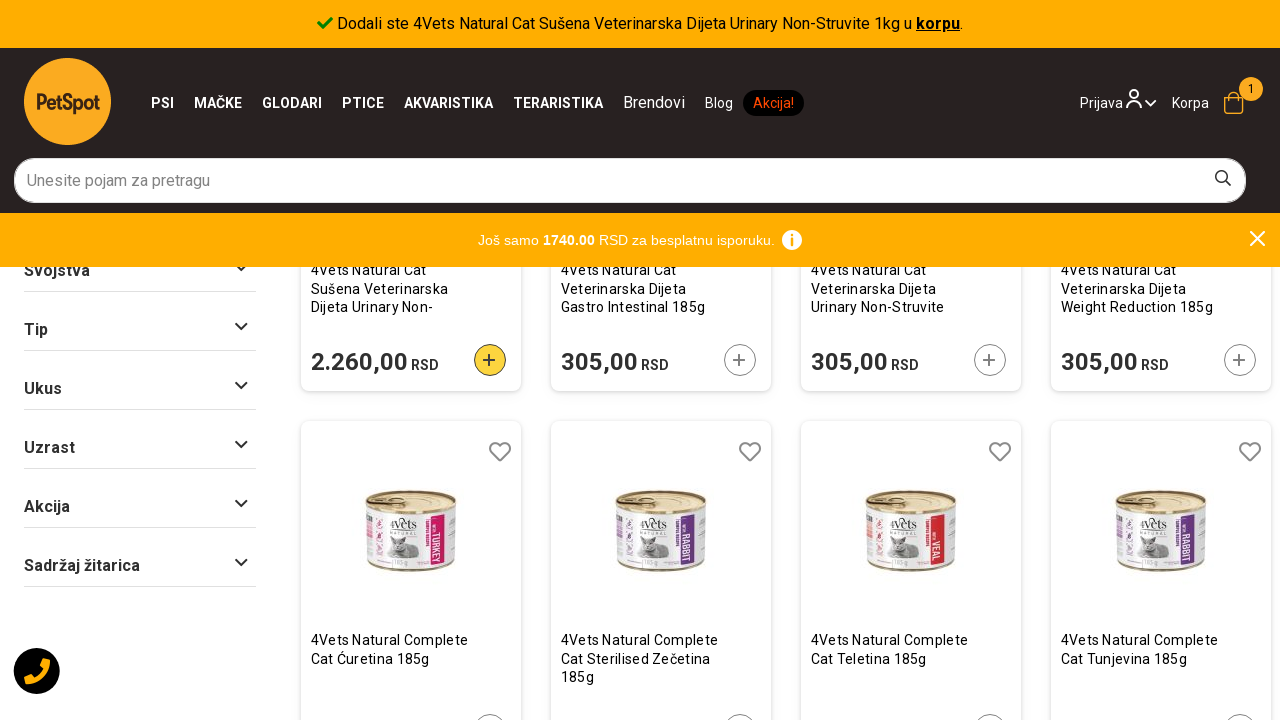